Tests JavaScript alert interaction by clicking the alert button, accepting the dialog, and verifying the result message displays correctly.

Starting URL: https://the-internet.herokuapp.com/javascript_alerts

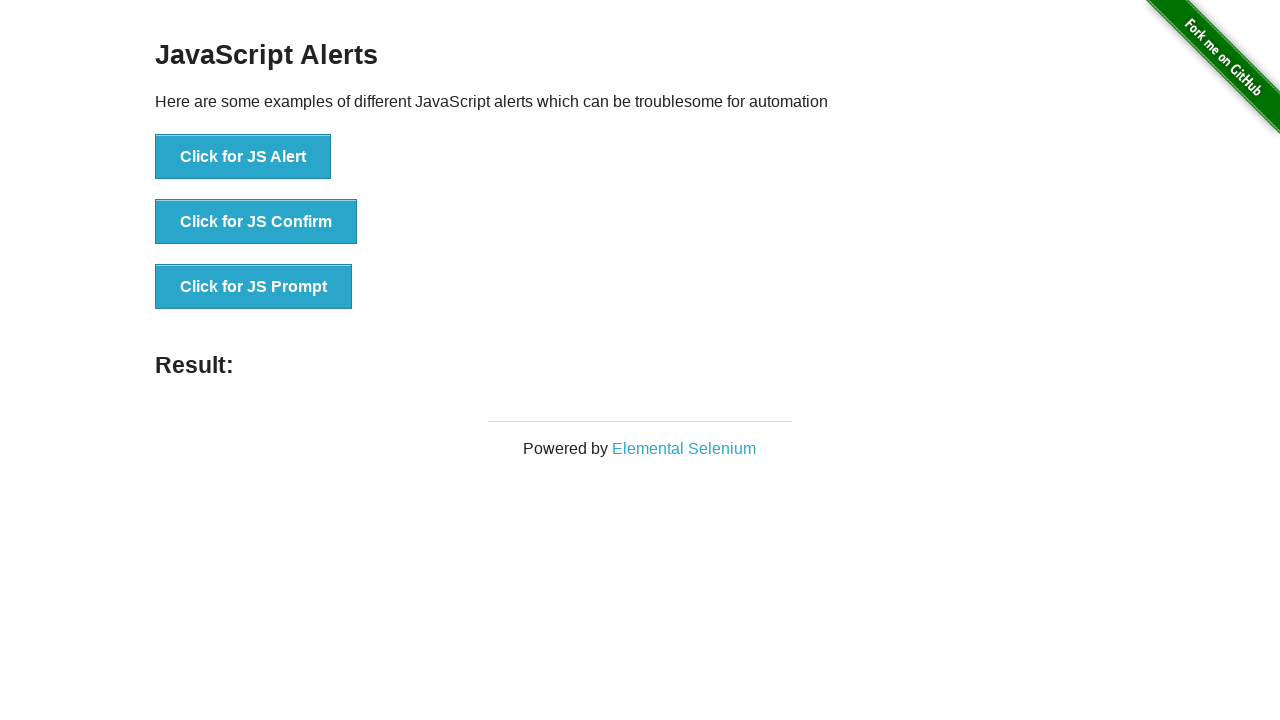

Waited for h3 heading to load
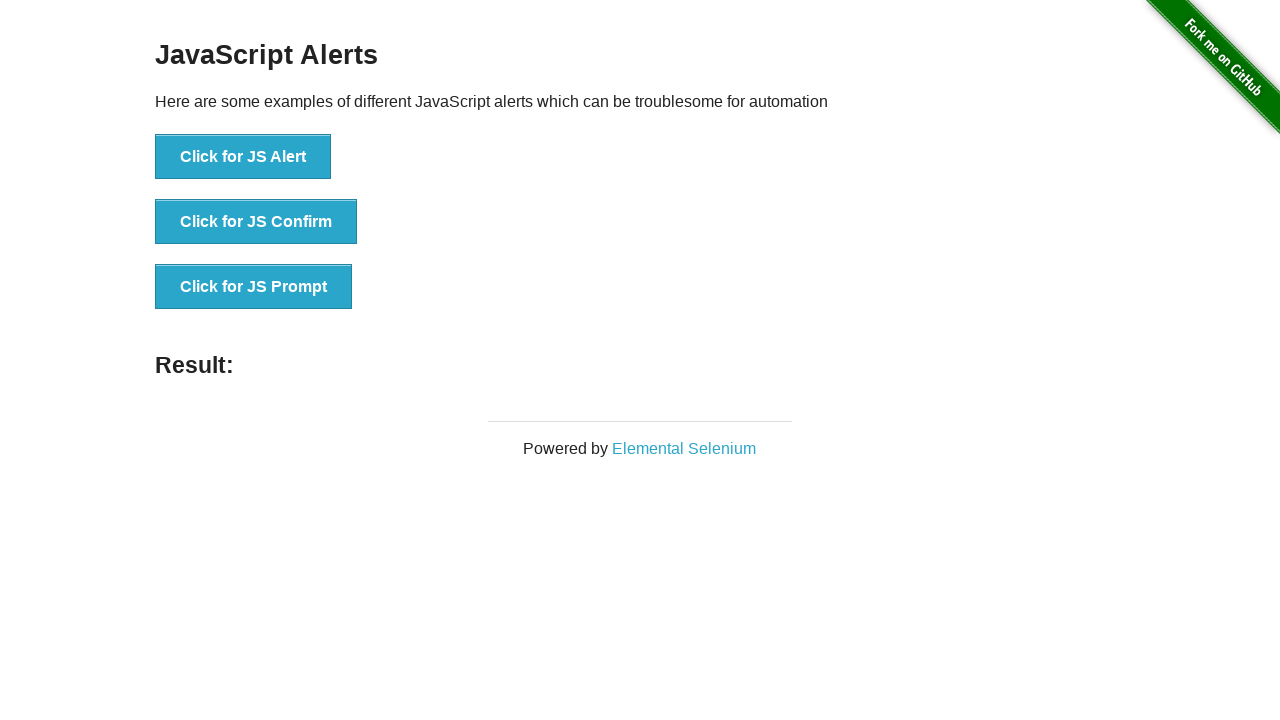

Verified page heading is 'JavaScript Alerts'
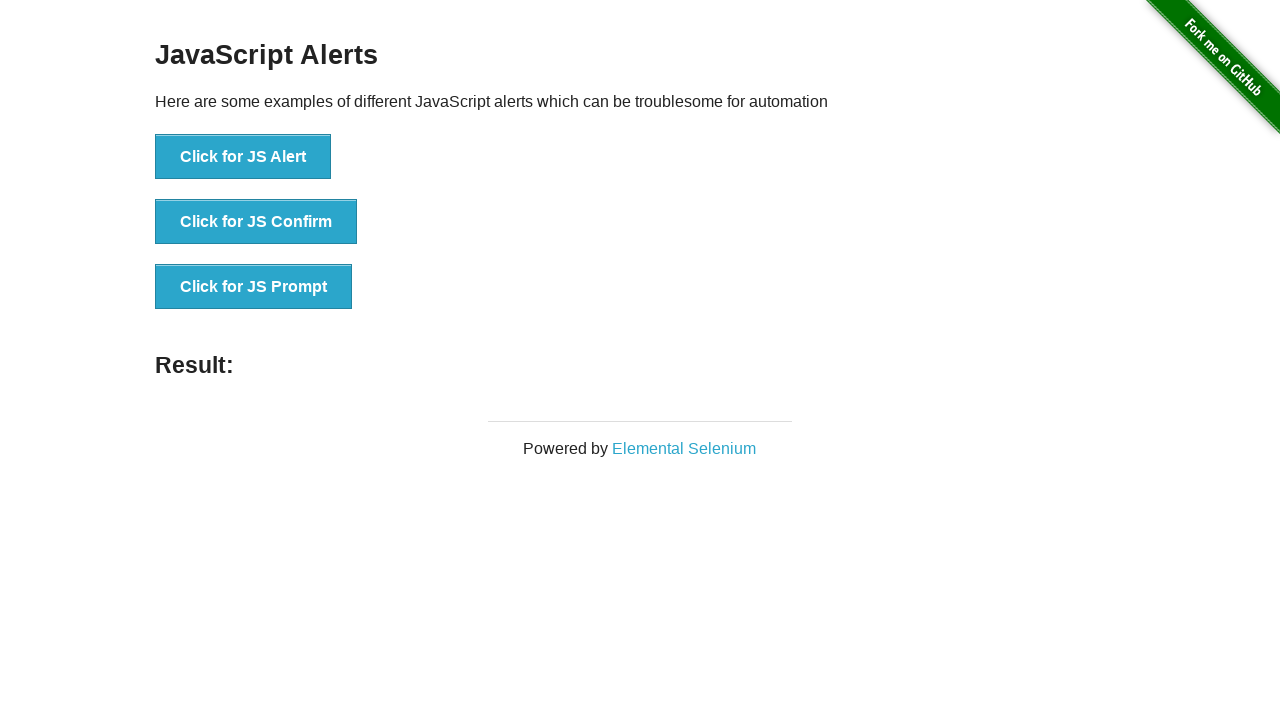

Set up dialog handler to accept alerts
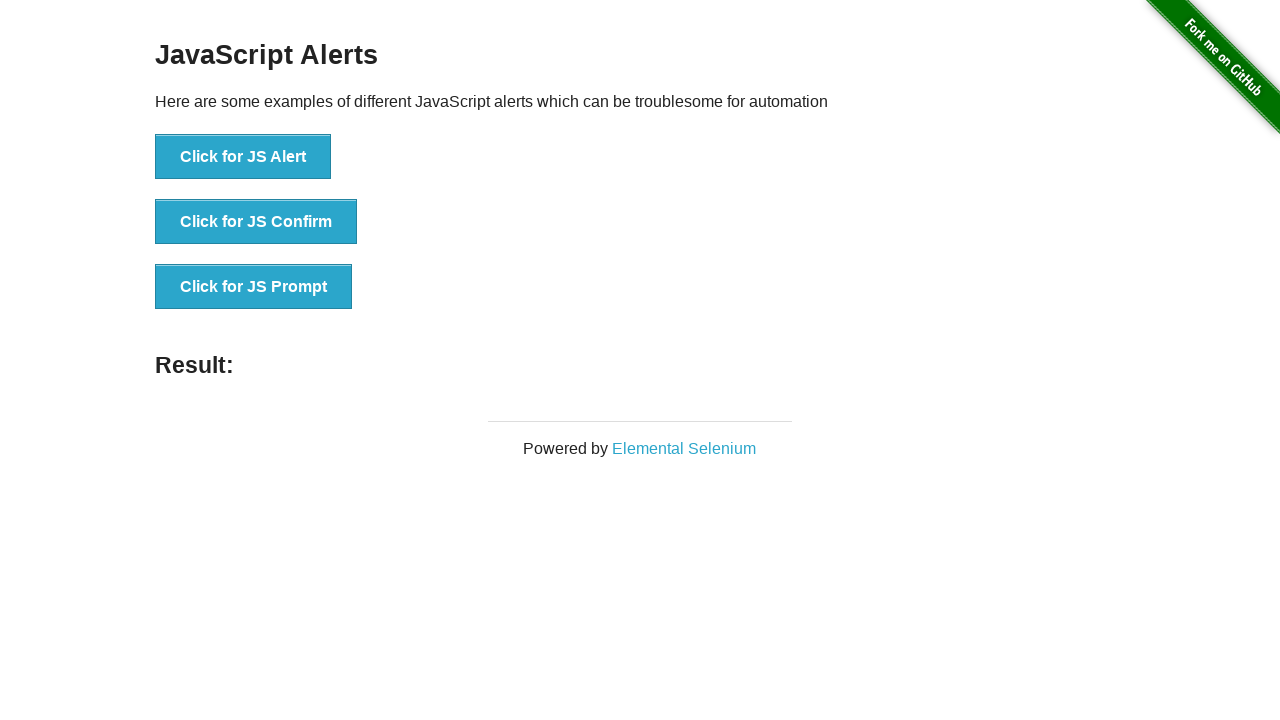

Clicked the 'Click for JS Alert' button at (243, 157) on button[onclick='jsAlert()']
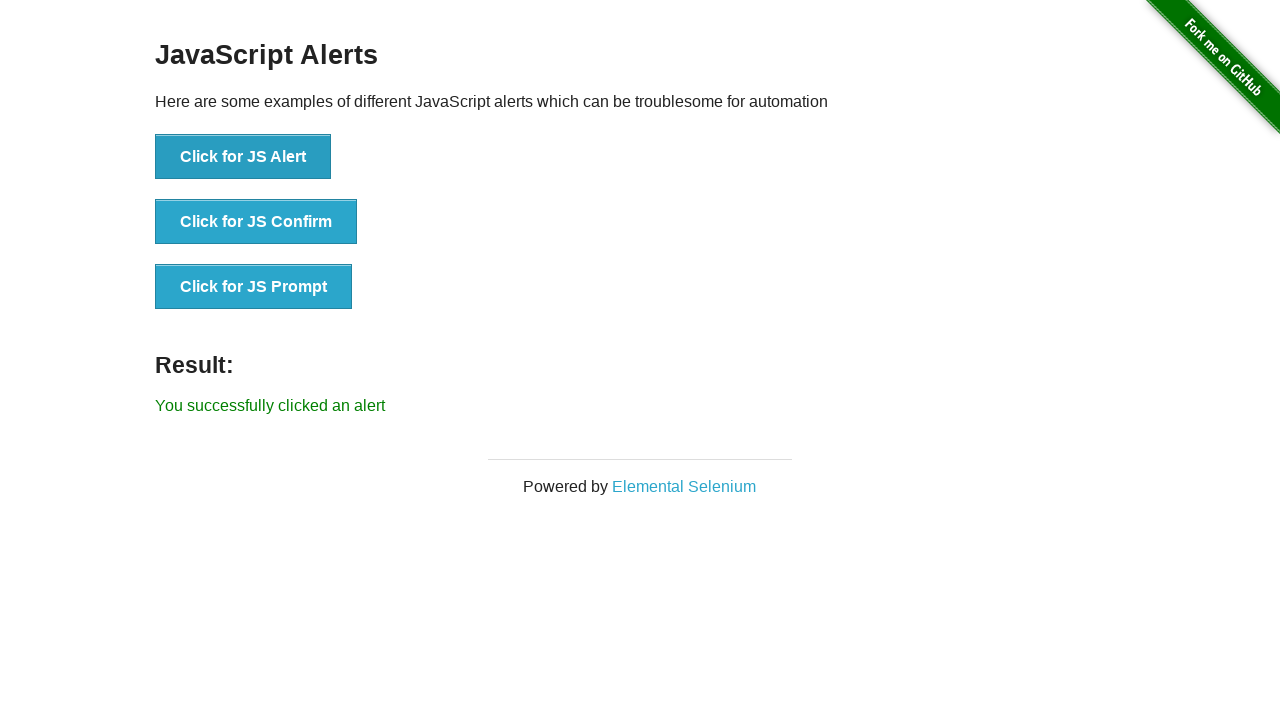

Waited for dialog to be handled and closed
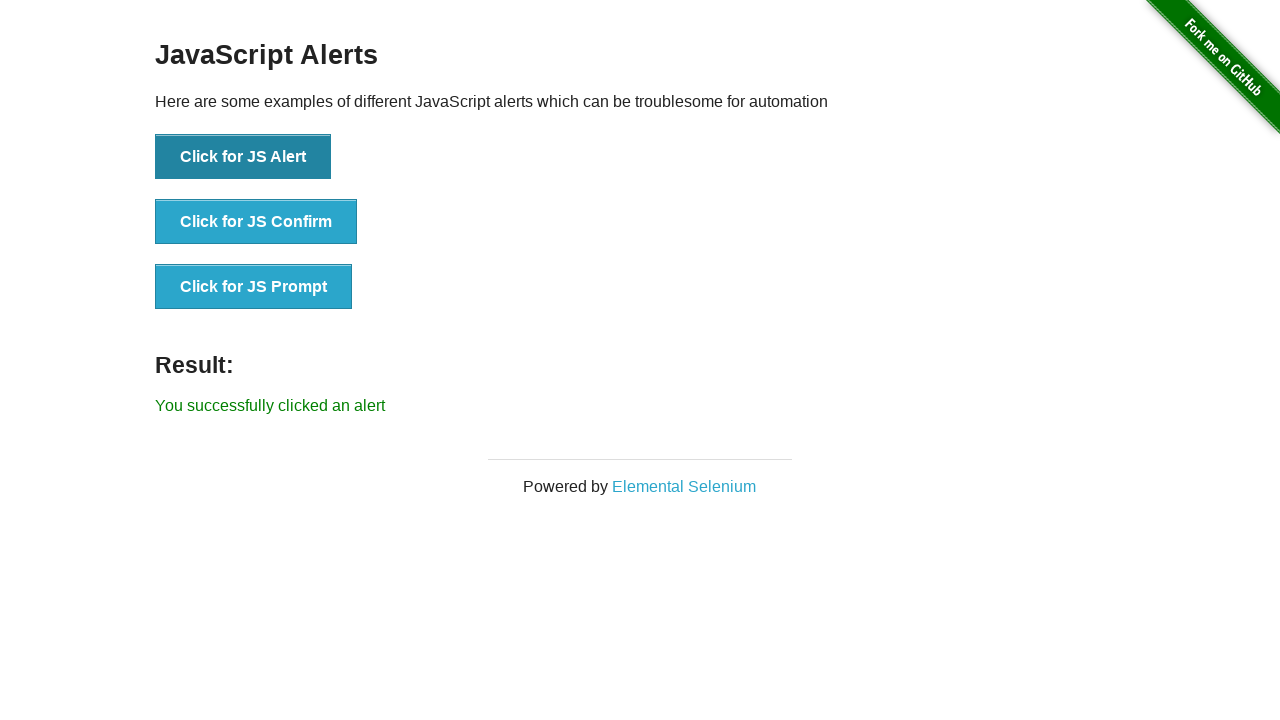

Verified result message displays 'You successfully clicked an alert'
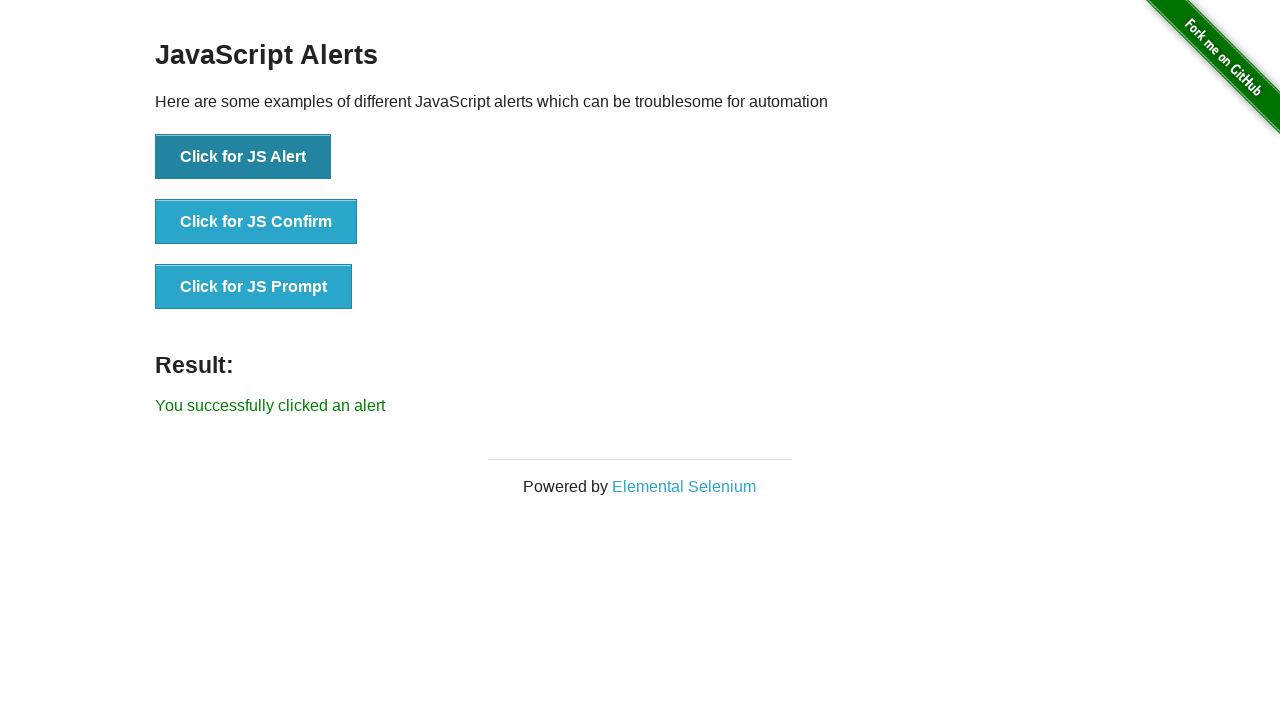

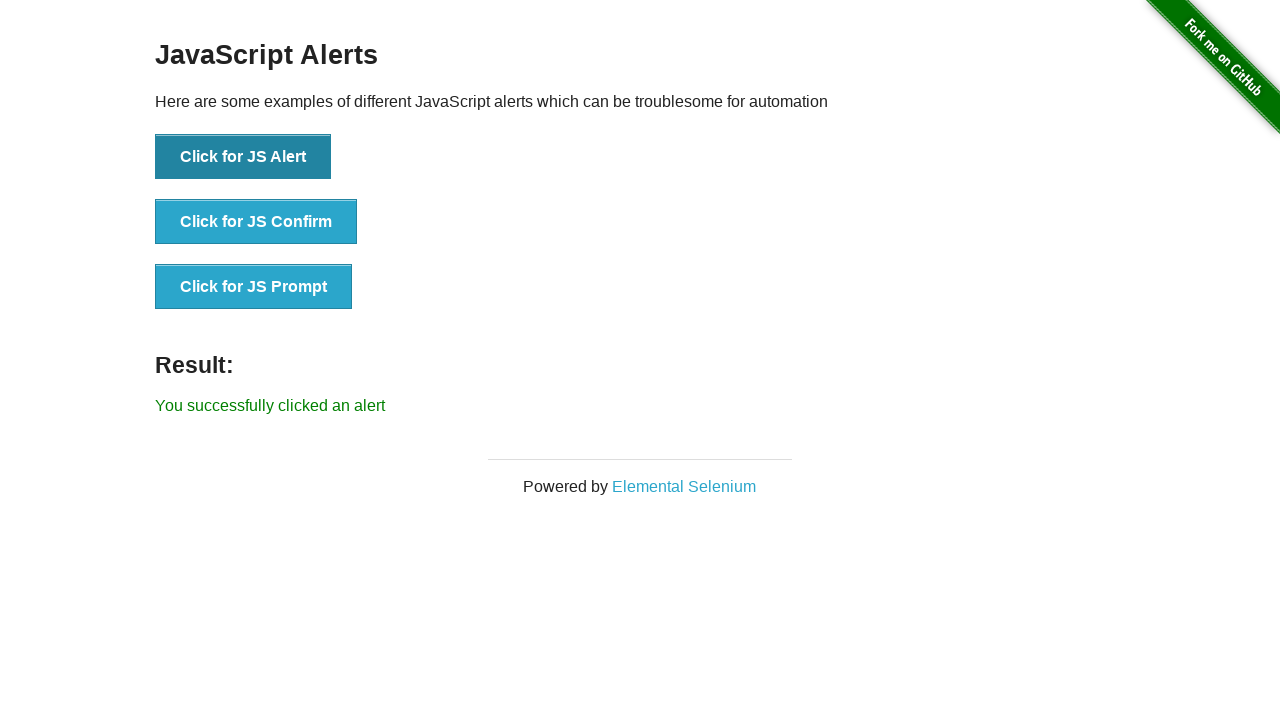